Tests interaction with Shadow DOM elements by filling a text input field with a name value.

Starting URL: http://watir.com/examples/shadow_dom.html

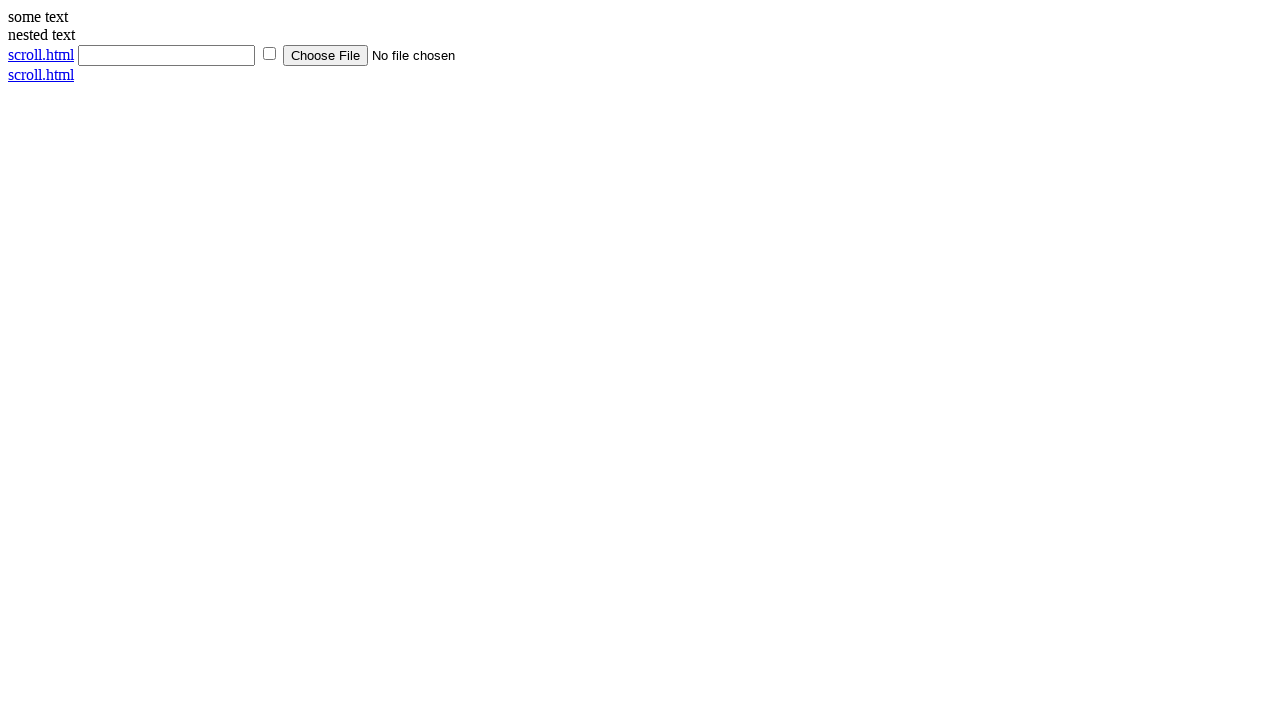

Navigated to Shadow DOM example page
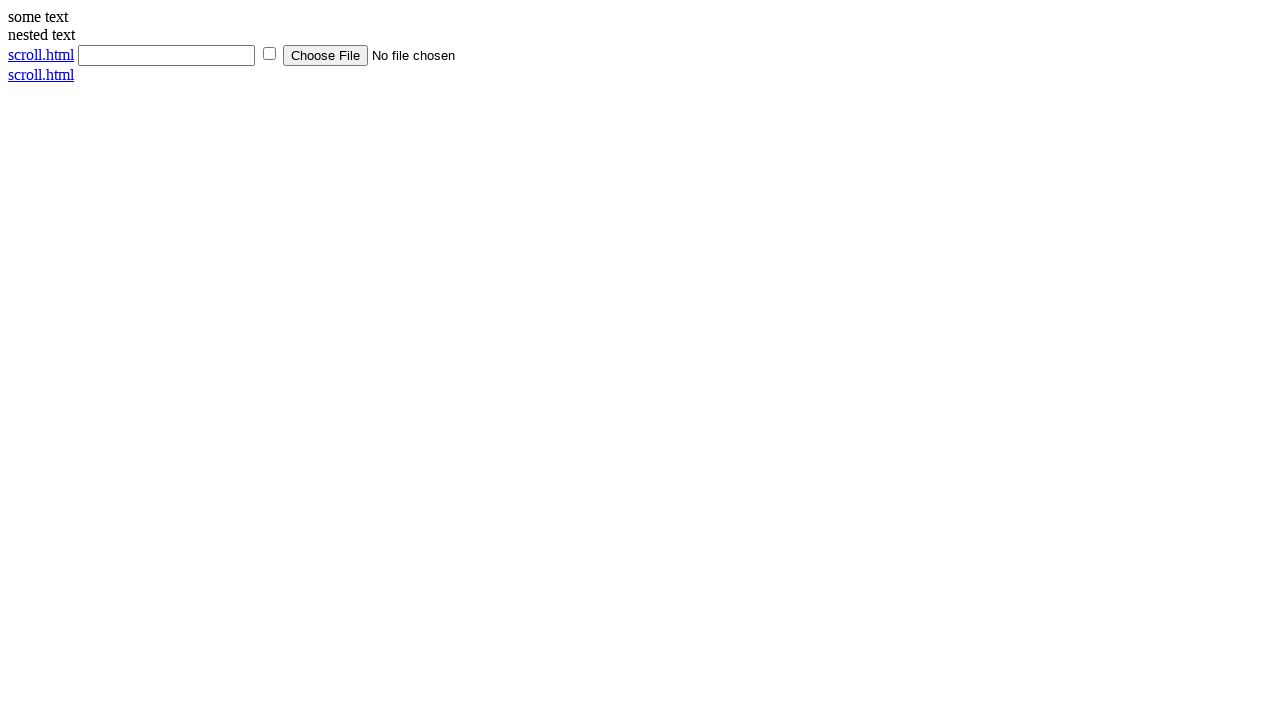

Filled Shadow DOM text input field with 'Raju' on input[type="text"]
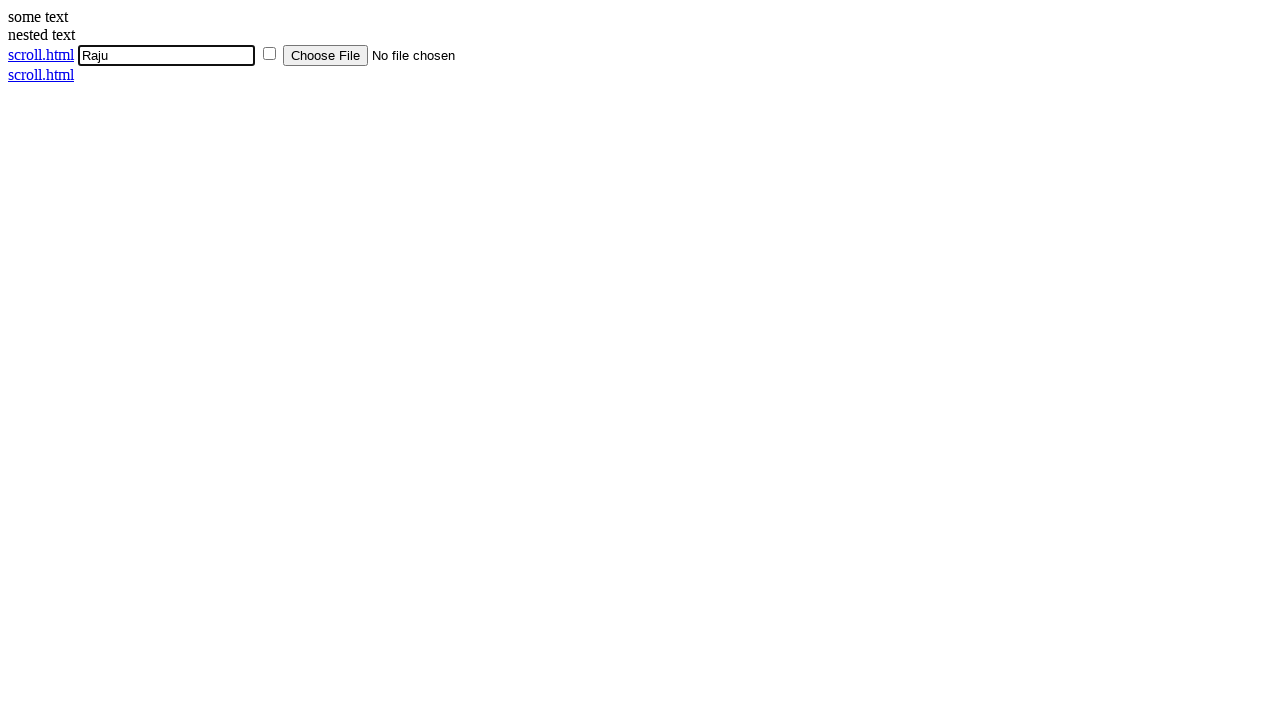

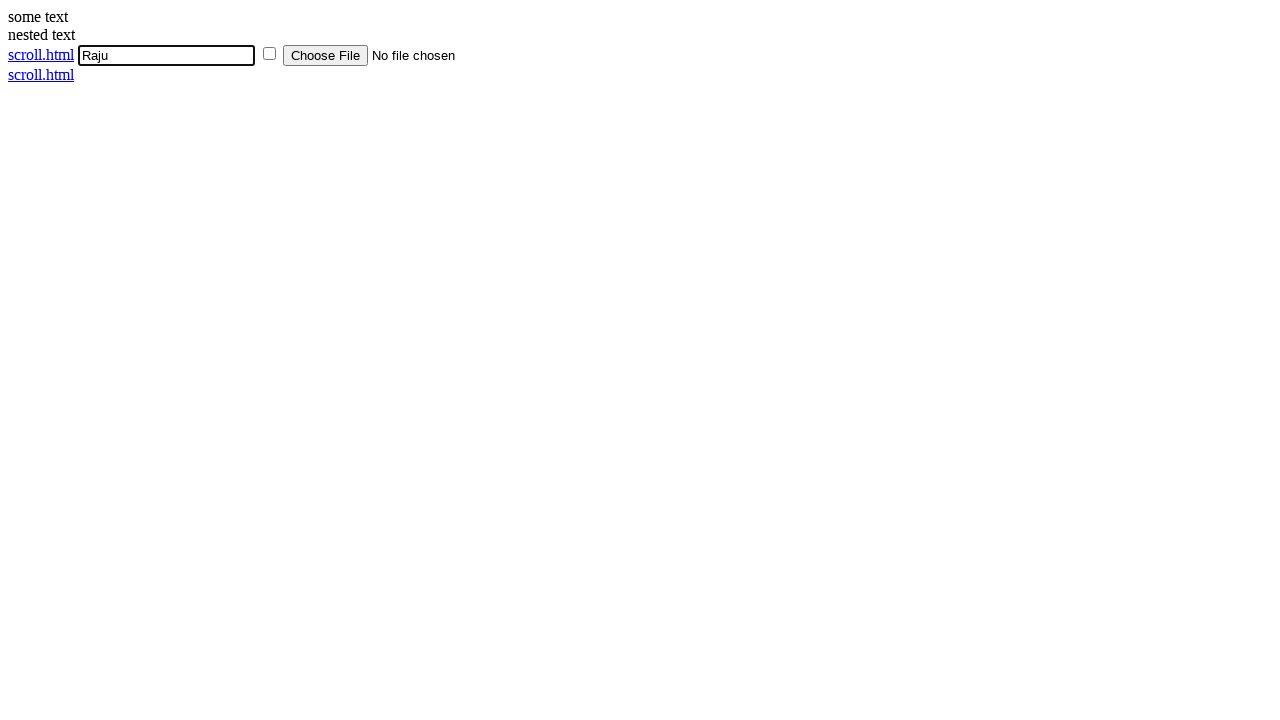